Tests double-click functionality and verifies the expected text appears

Starting URL: https://dgotlieb.github.io/Actions/

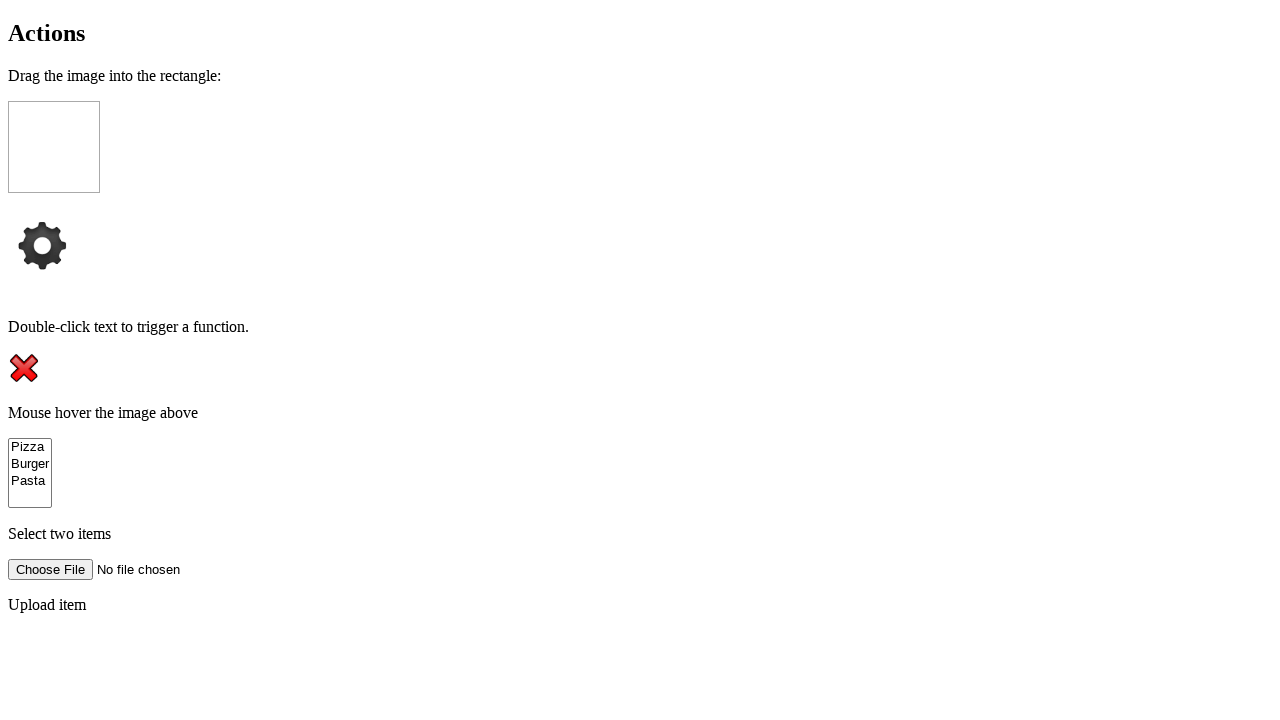

Navigated to Actions test page
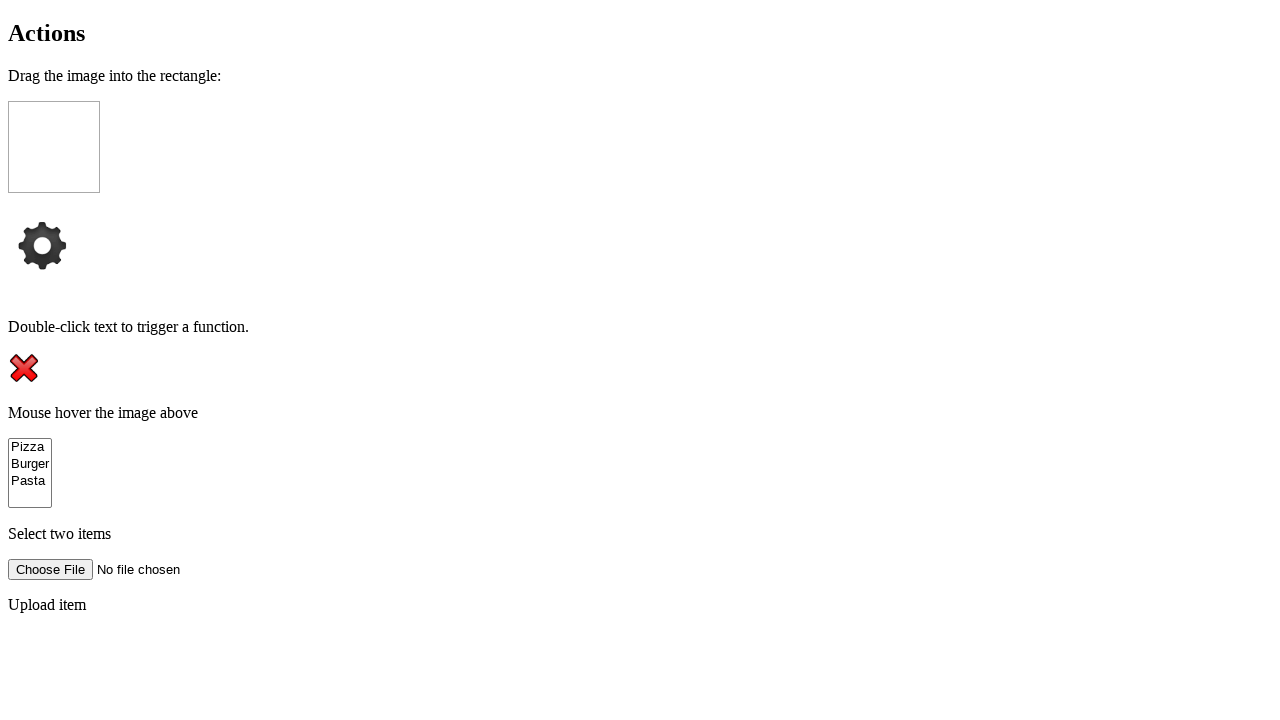

Double-clicked on the element at (640, 327) on xpath=/html/body/p[2]
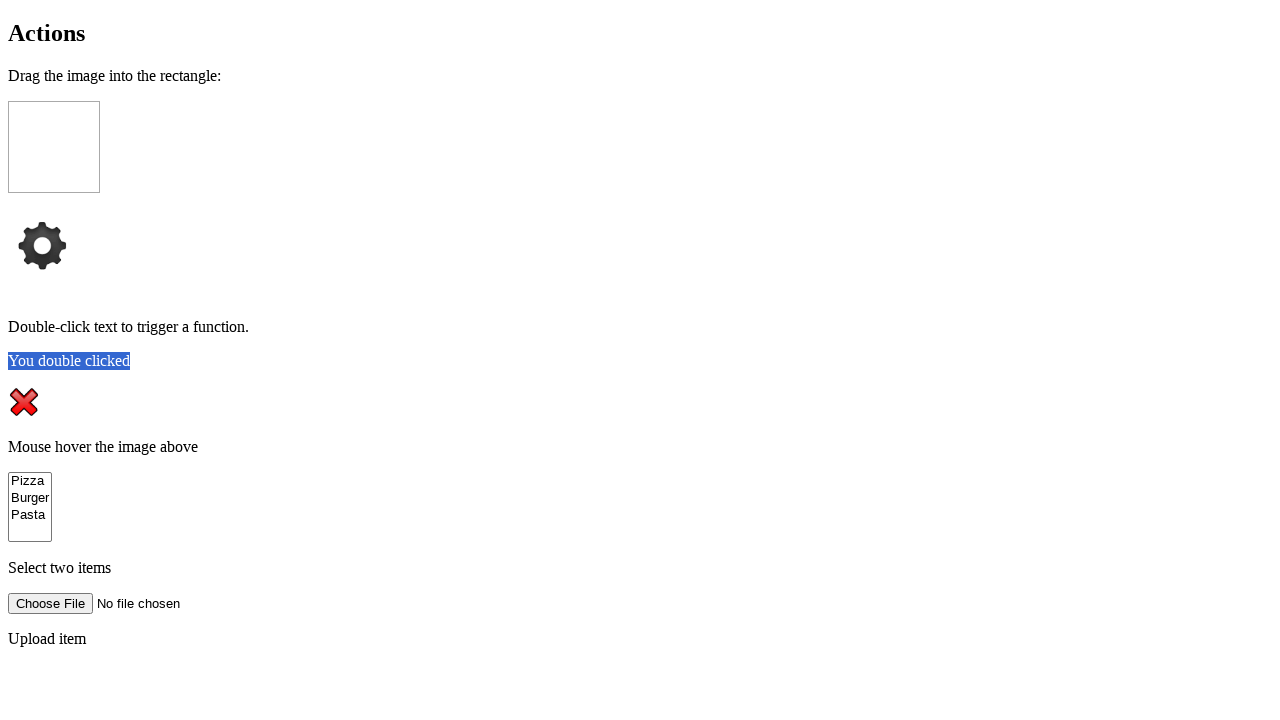

Verified that 'You double clicked' text appeared in demo element
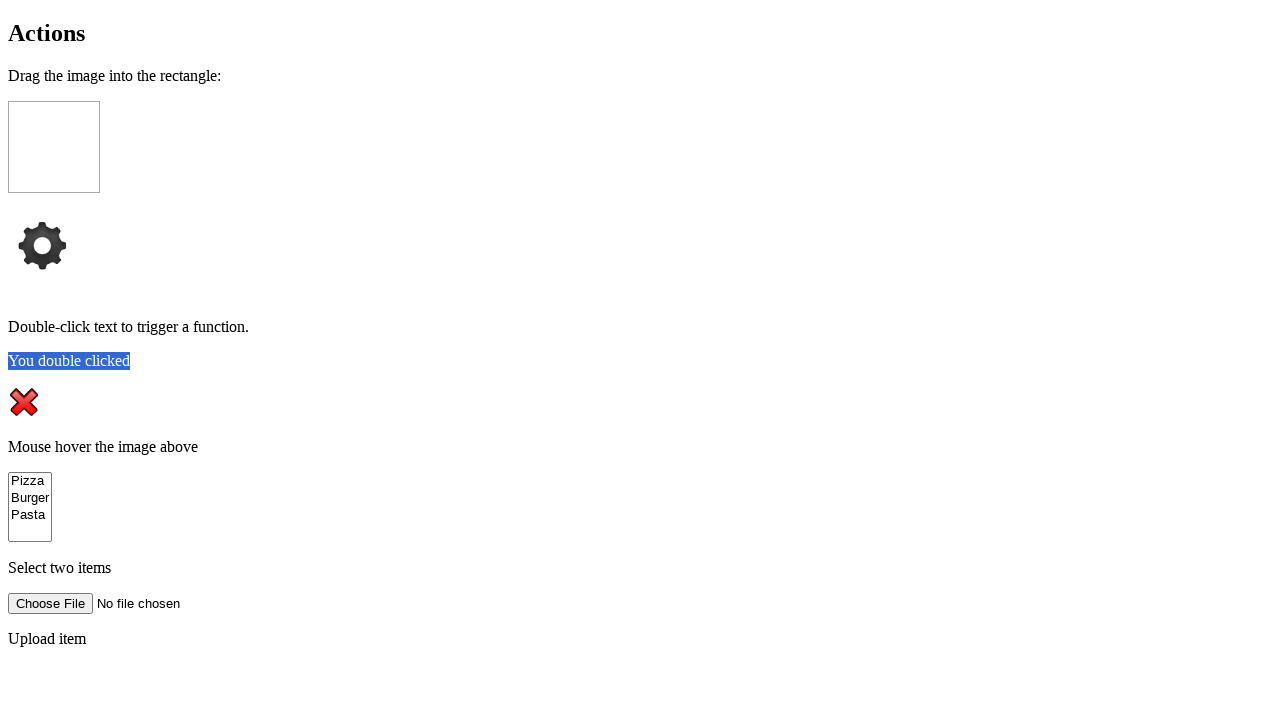

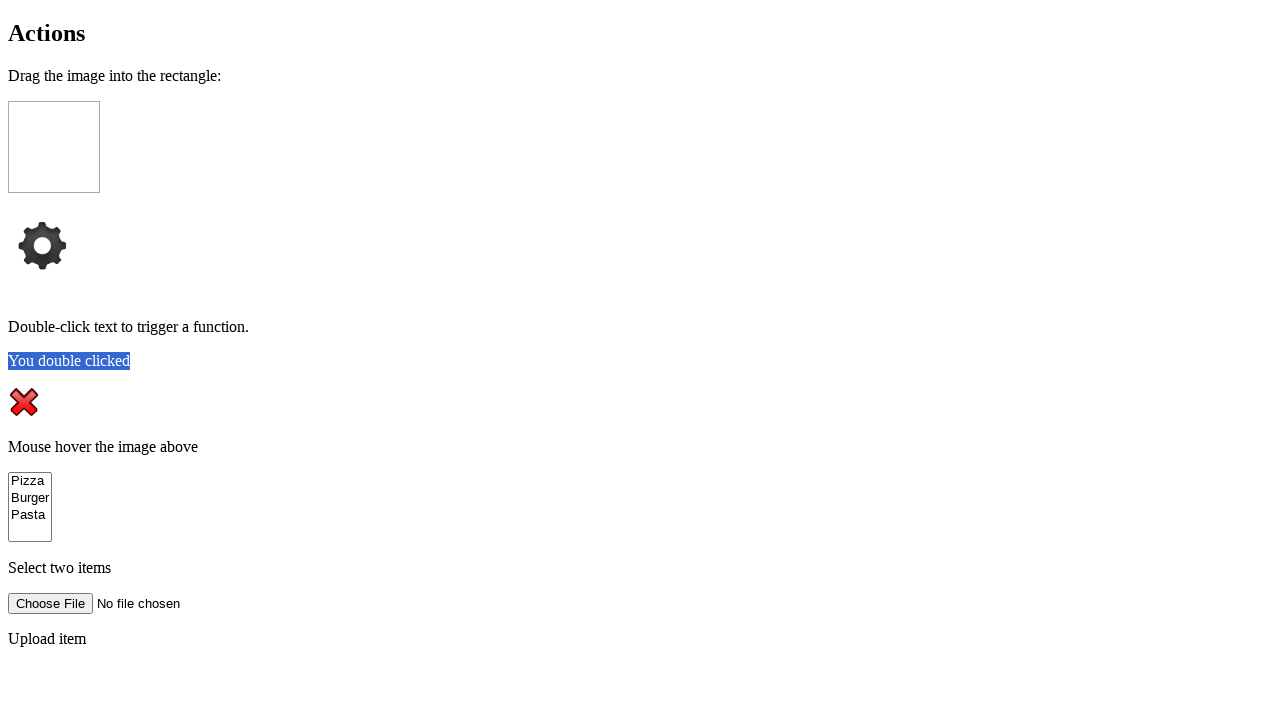